Tests staying on the current page by clicking a button, dismissing the alert, and verifying the confirmation message

Starting URL: https://kristinek.github.io/site/examples/alerts_popups

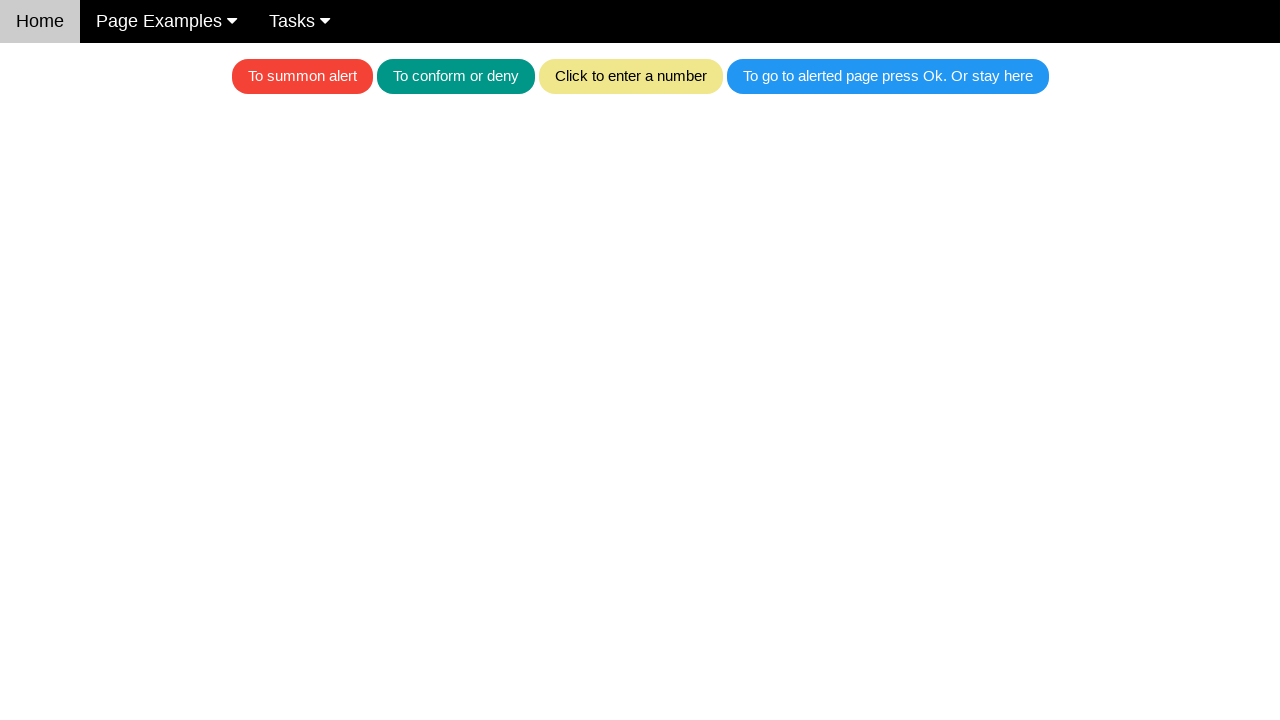

Set up dialog handler to dismiss alerts
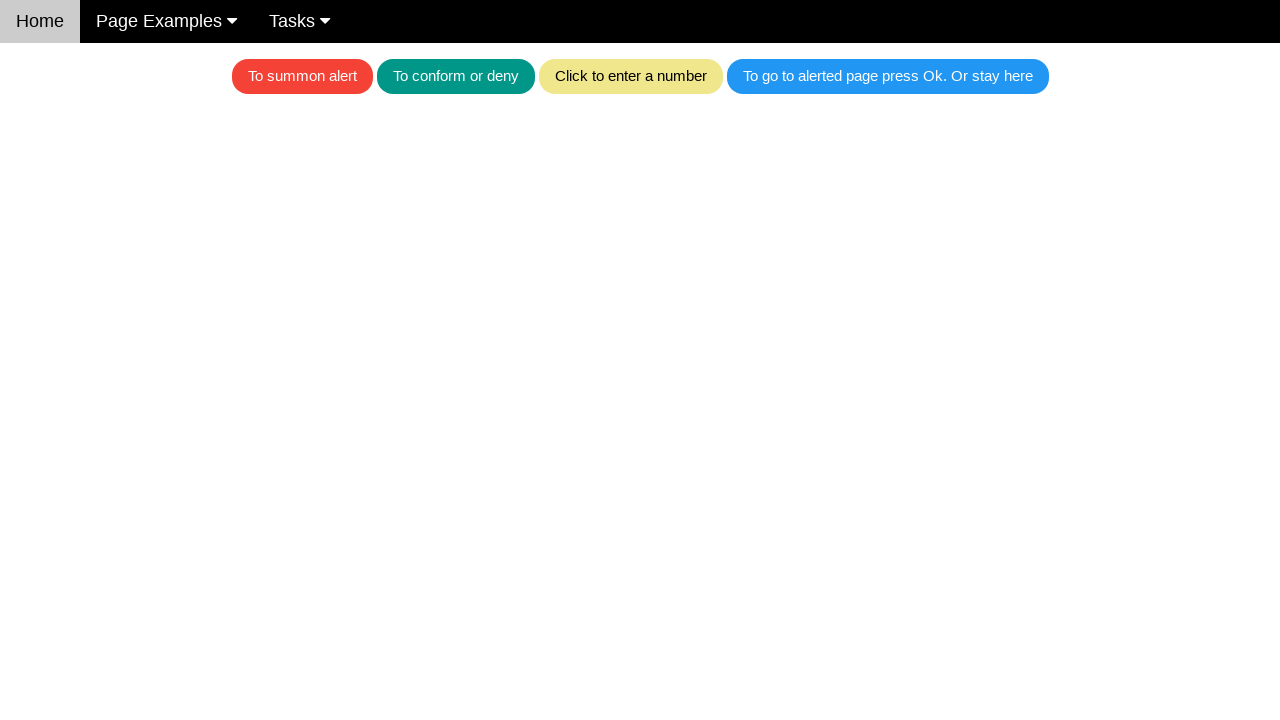

Clicked the blue button to trigger alert at (888, 76) on .w3-blue
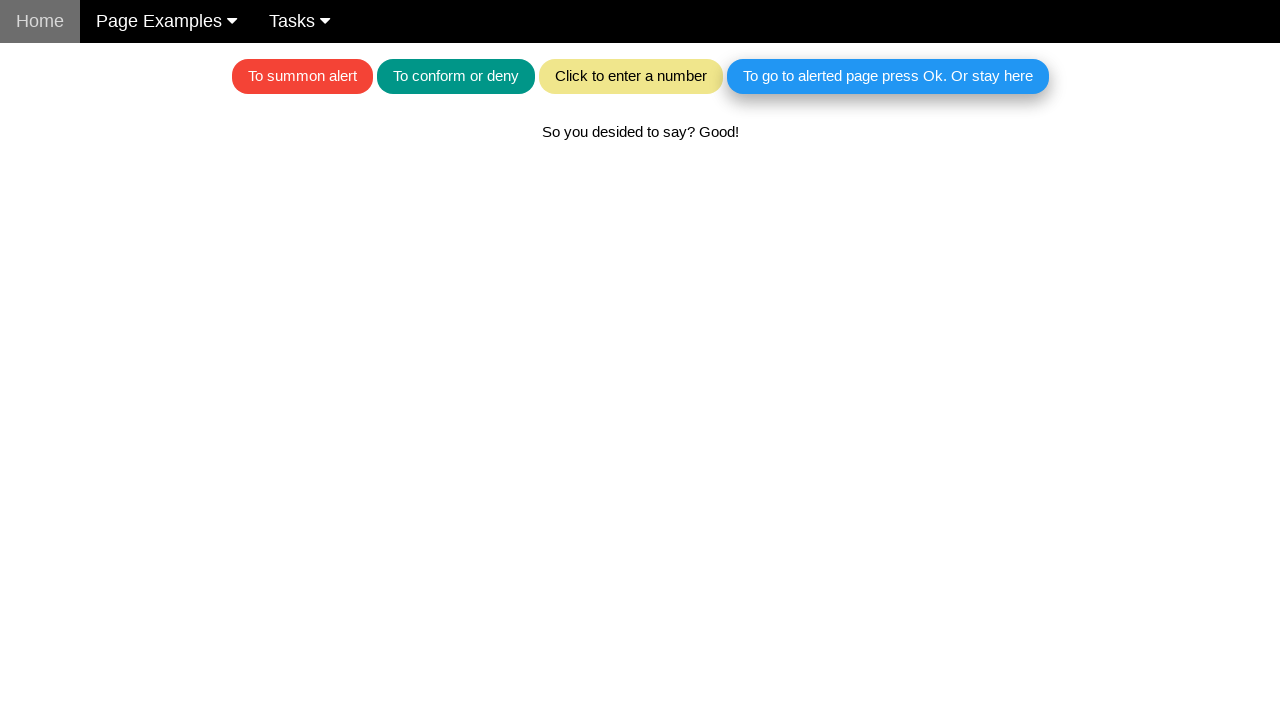

Alert was dismissed and text element loaded
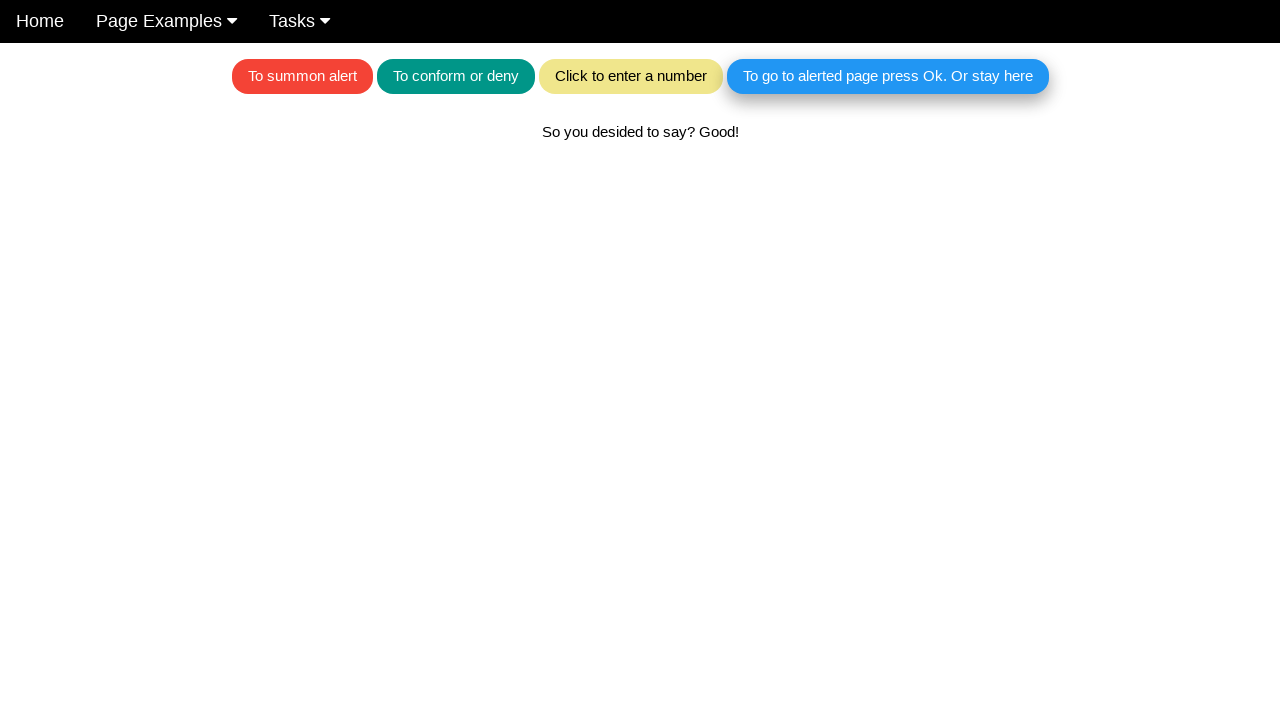

Confirmed text displays 'So you desided to say? Good!' - verified staying on current page
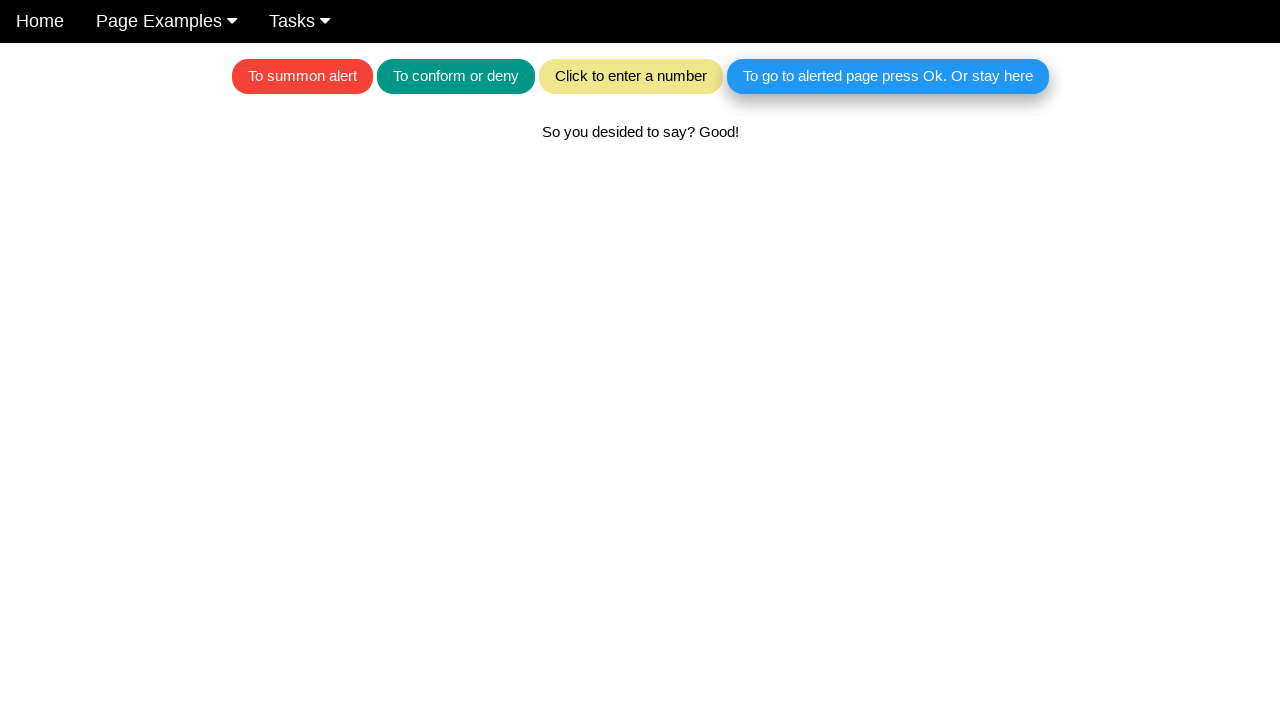

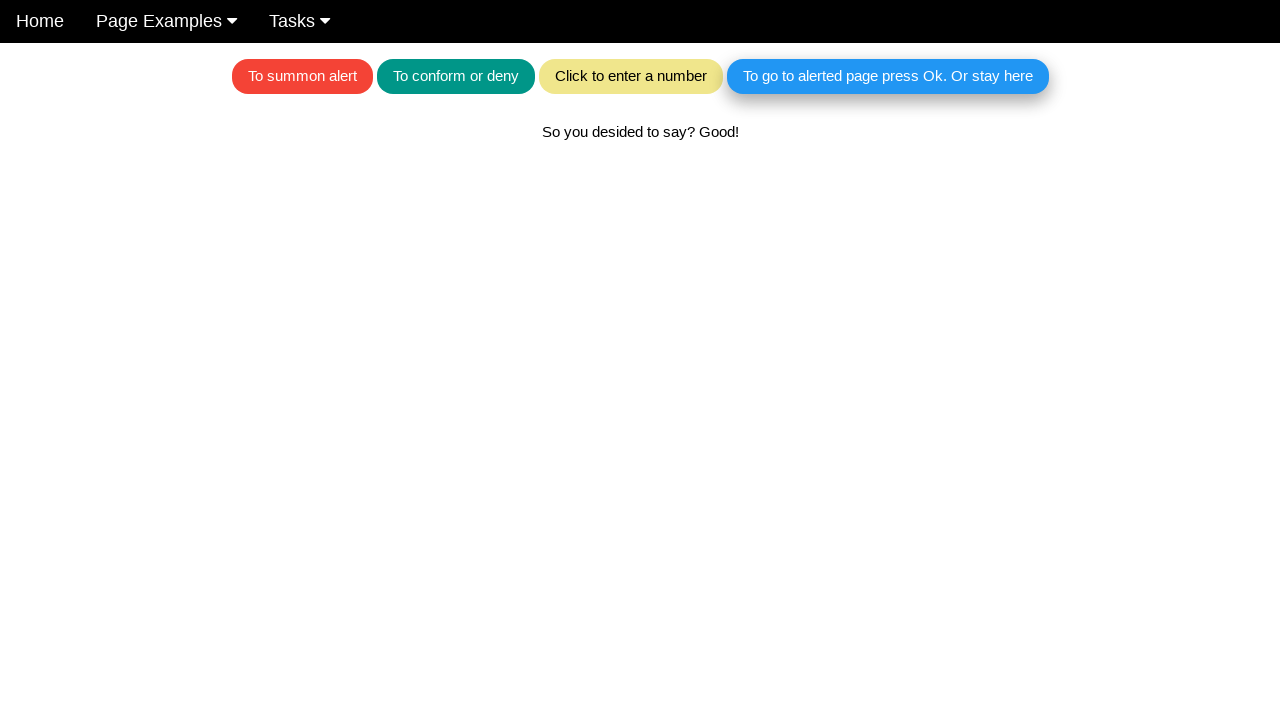